Verifies the login page UI elements on NextBaseCRM - checks that the "Remember me" label text and "Forgot your password?" link text and href attribute are correct.

Starting URL: https://login1.nextbasecrm.com/

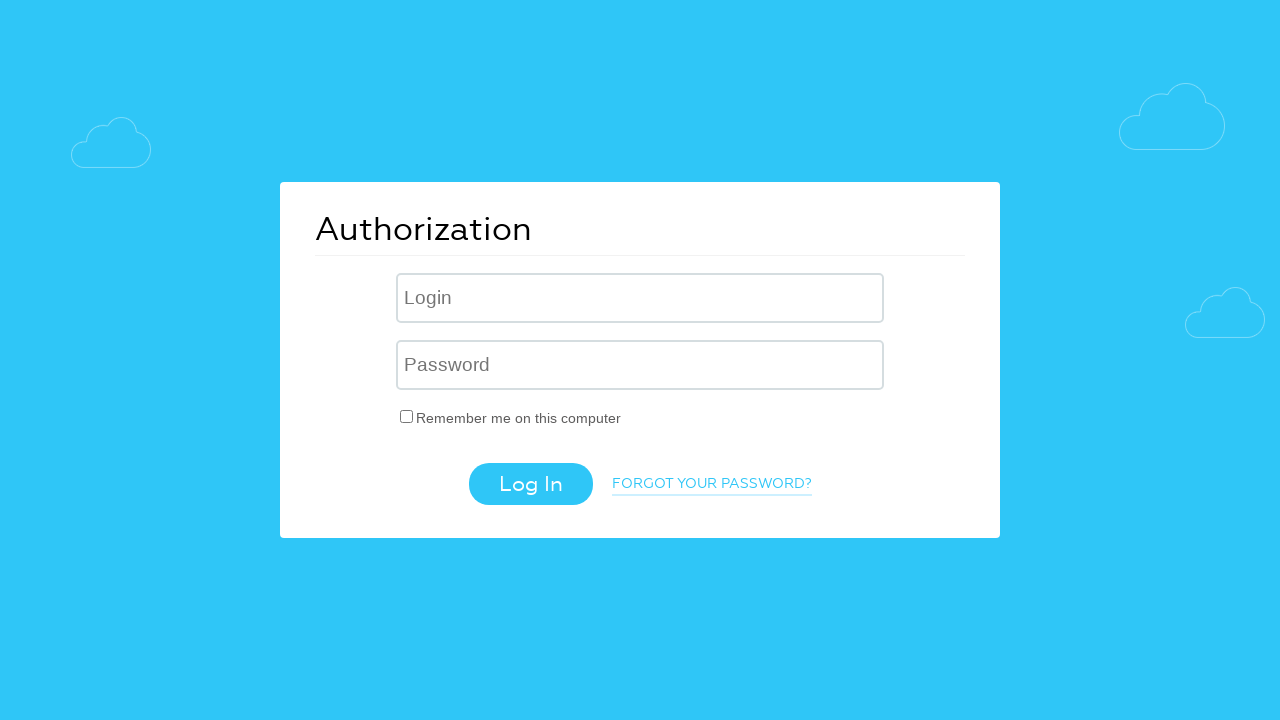

Waited for login page to load - 'Remember me' checkbox label selector found
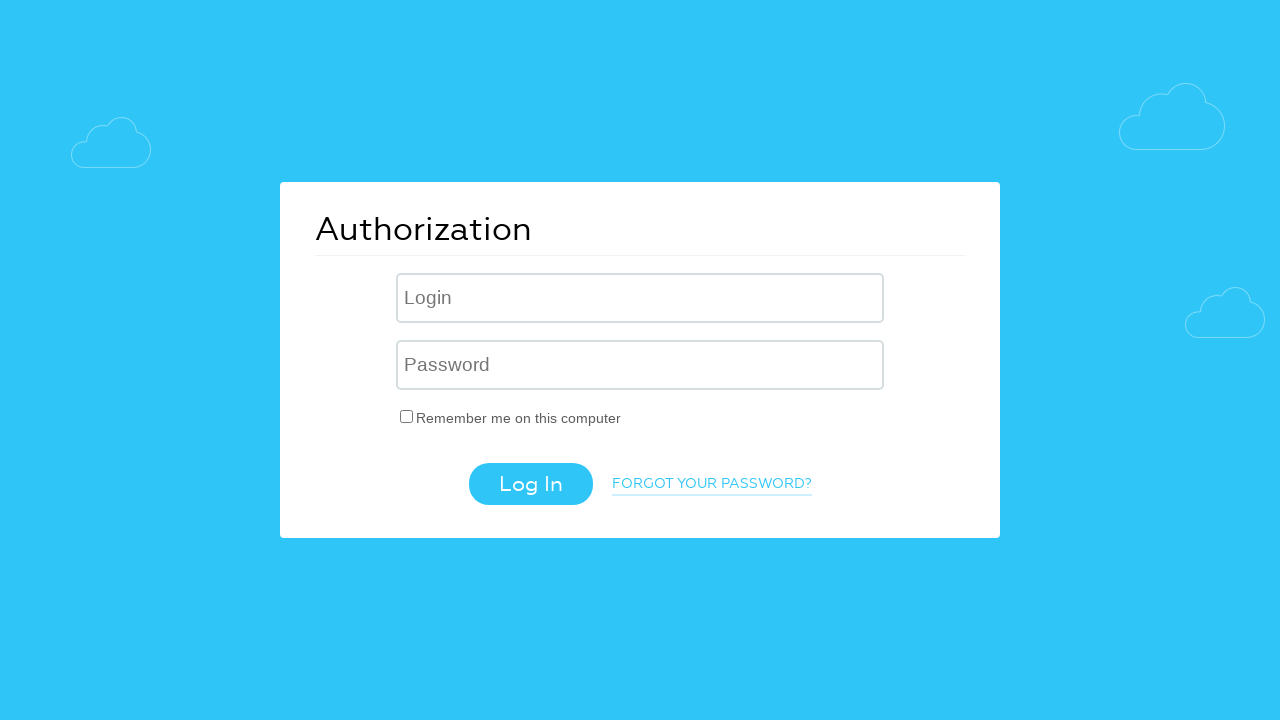

Located 'Remember me' checkbox label element
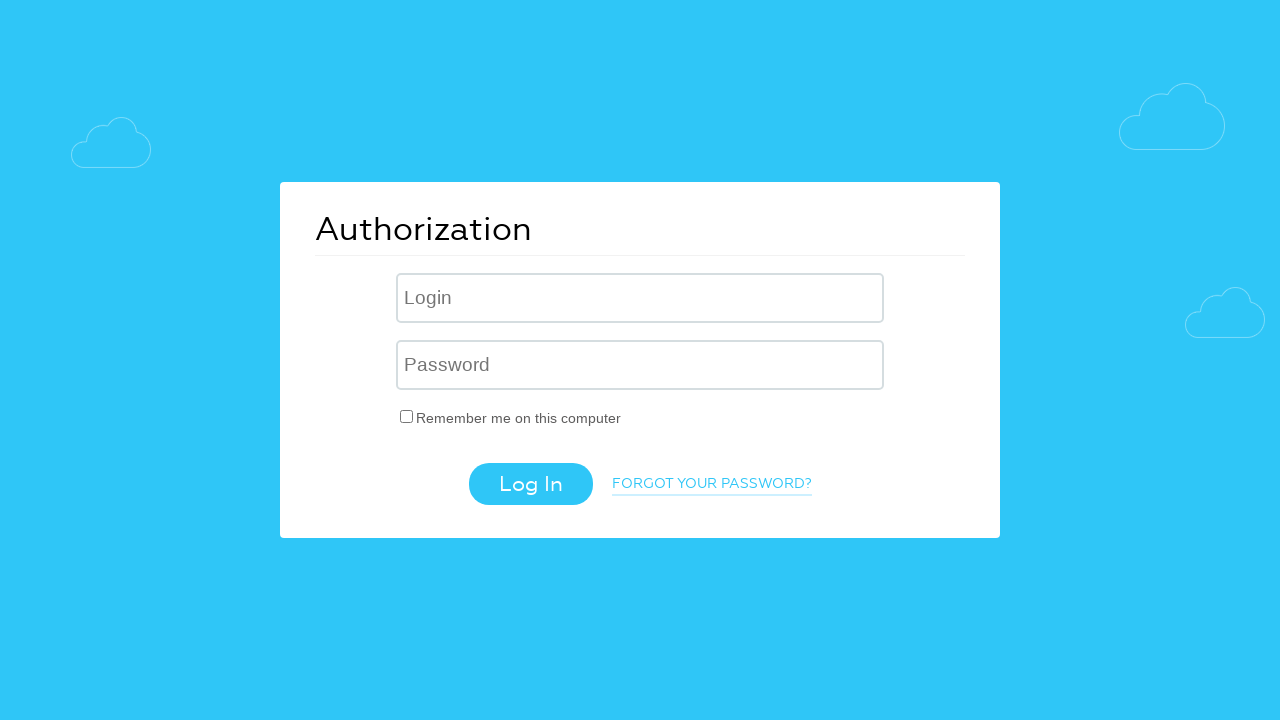

Retrieved 'Remember me' label text: 'Remember me on this computer'
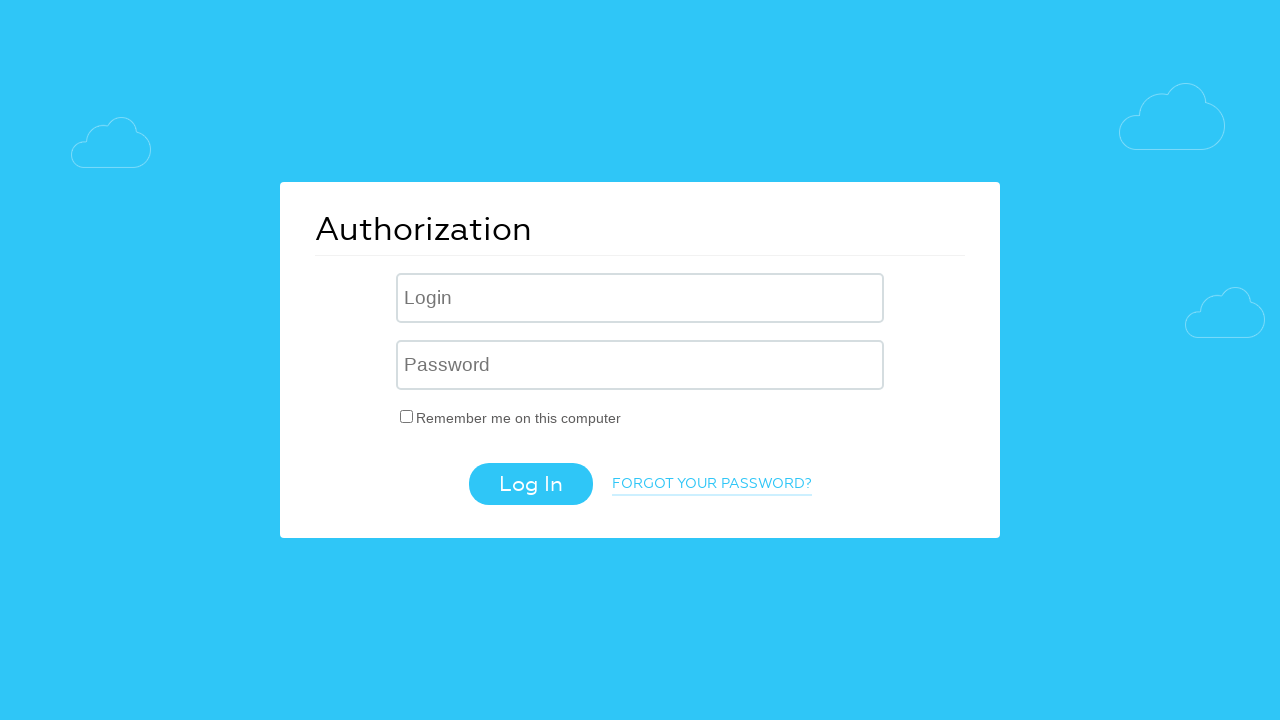

Verified 'Remember me' label text matches expected value 'Remember me on this computer'
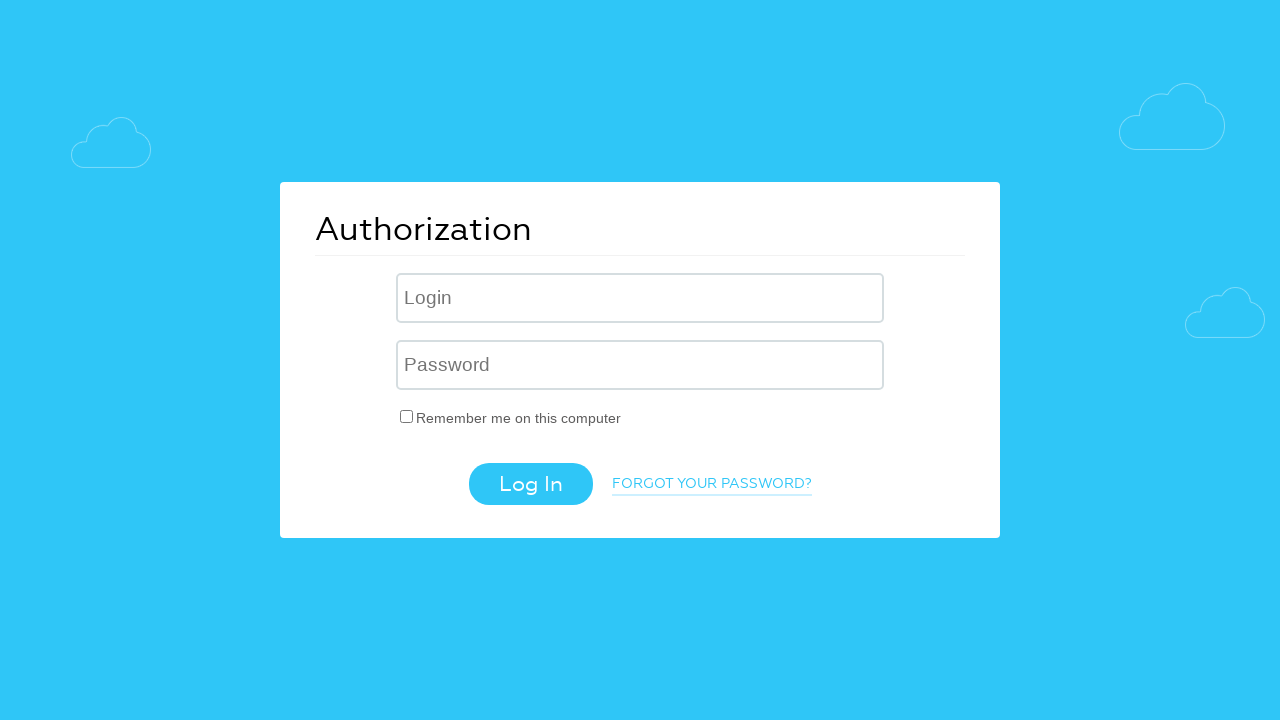

Located 'Forgot your password?' link element
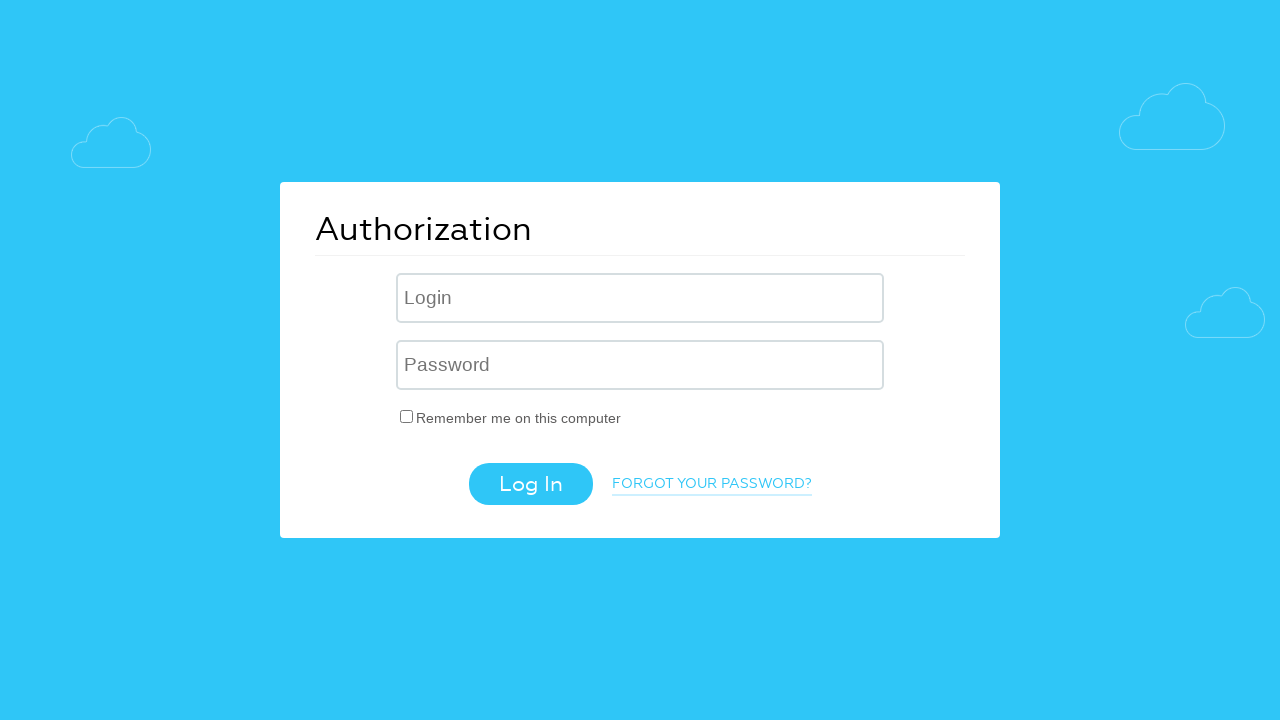

Retrieved 'Forgot password' link text: 'Forgot your password?'
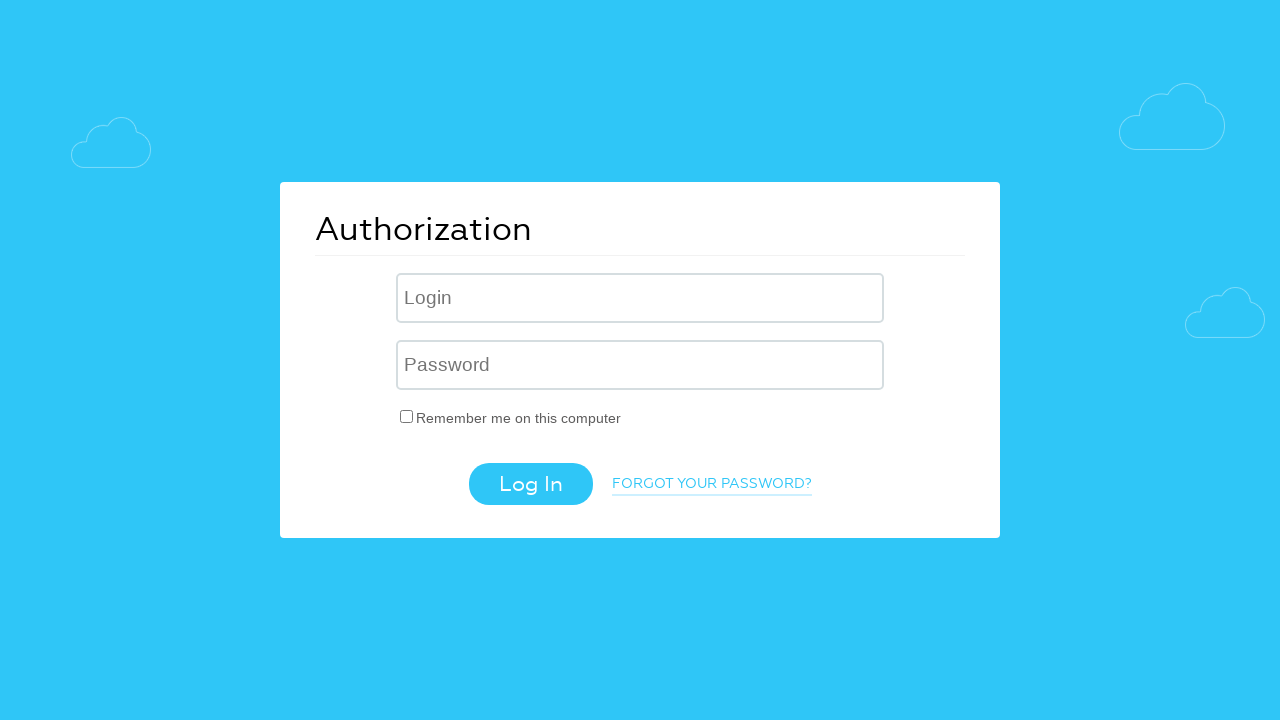

Verified 'Forgot password' link text matches expected value 'Forgot your password?'
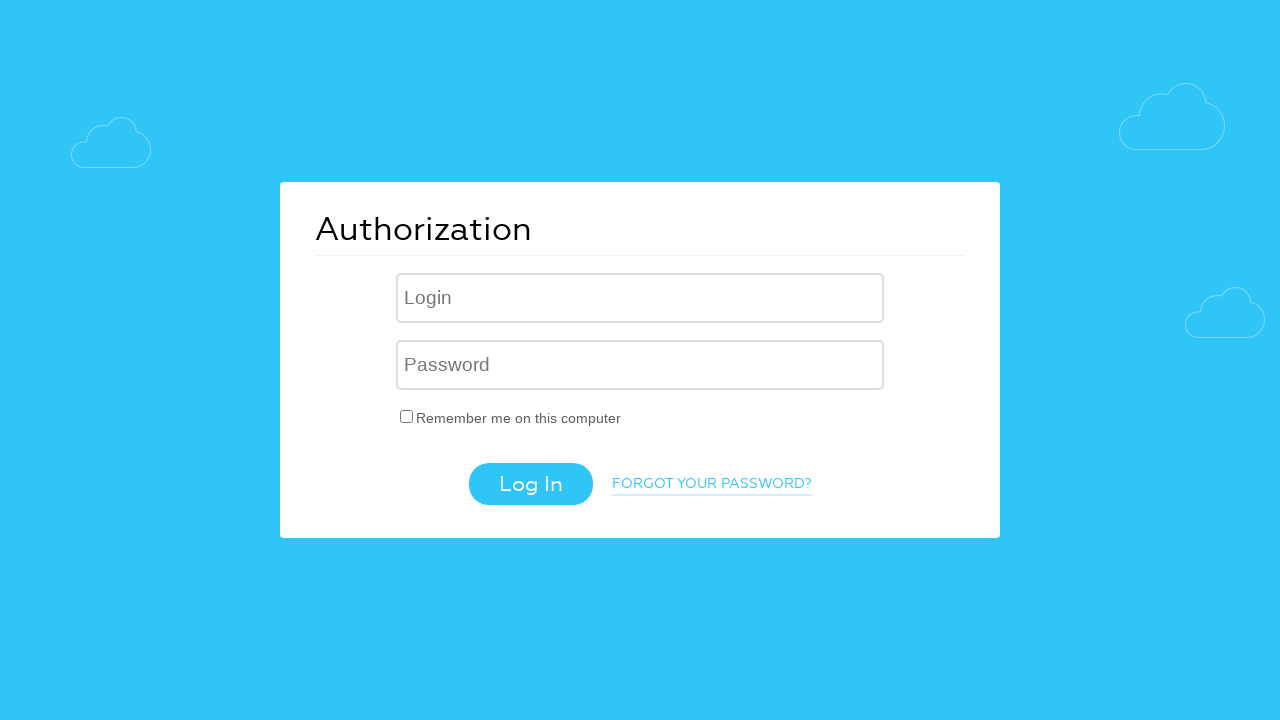

Retrieved 'Forgot password' link href attribute: '/?forgot_password=yes'
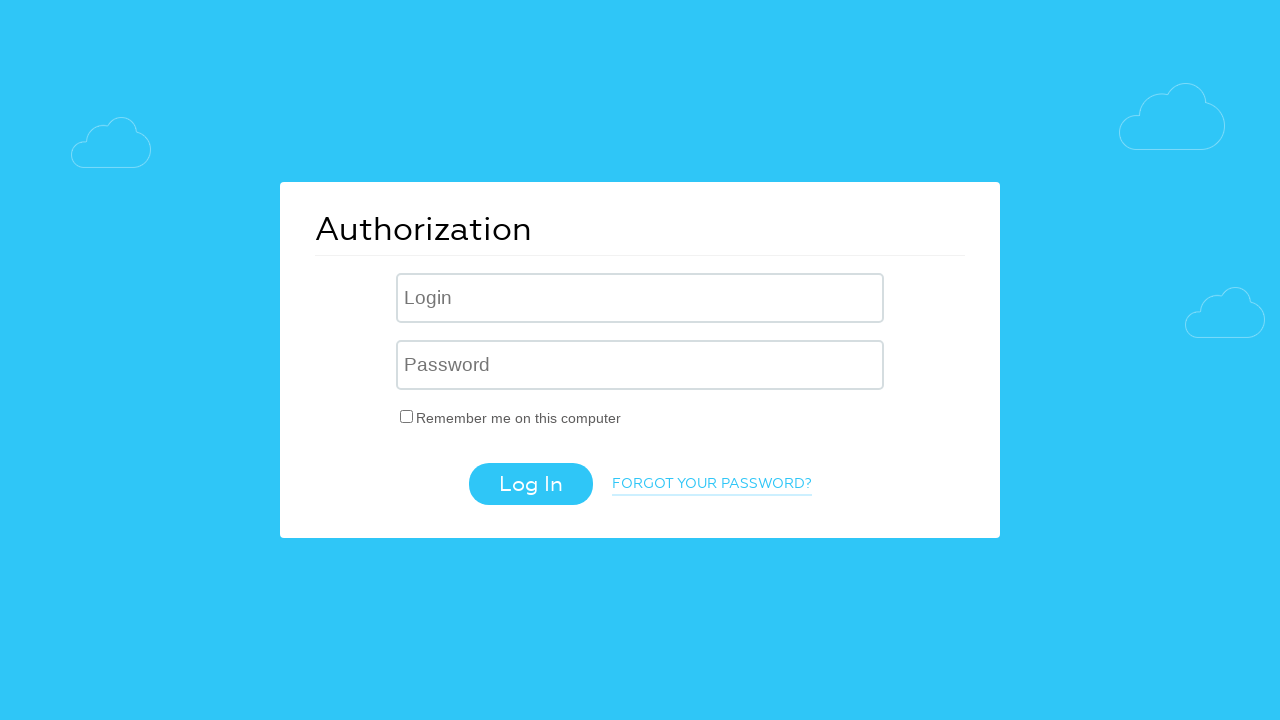

Verified 'Forgot password' link href contains expected parameter 'forgot_password=yes'
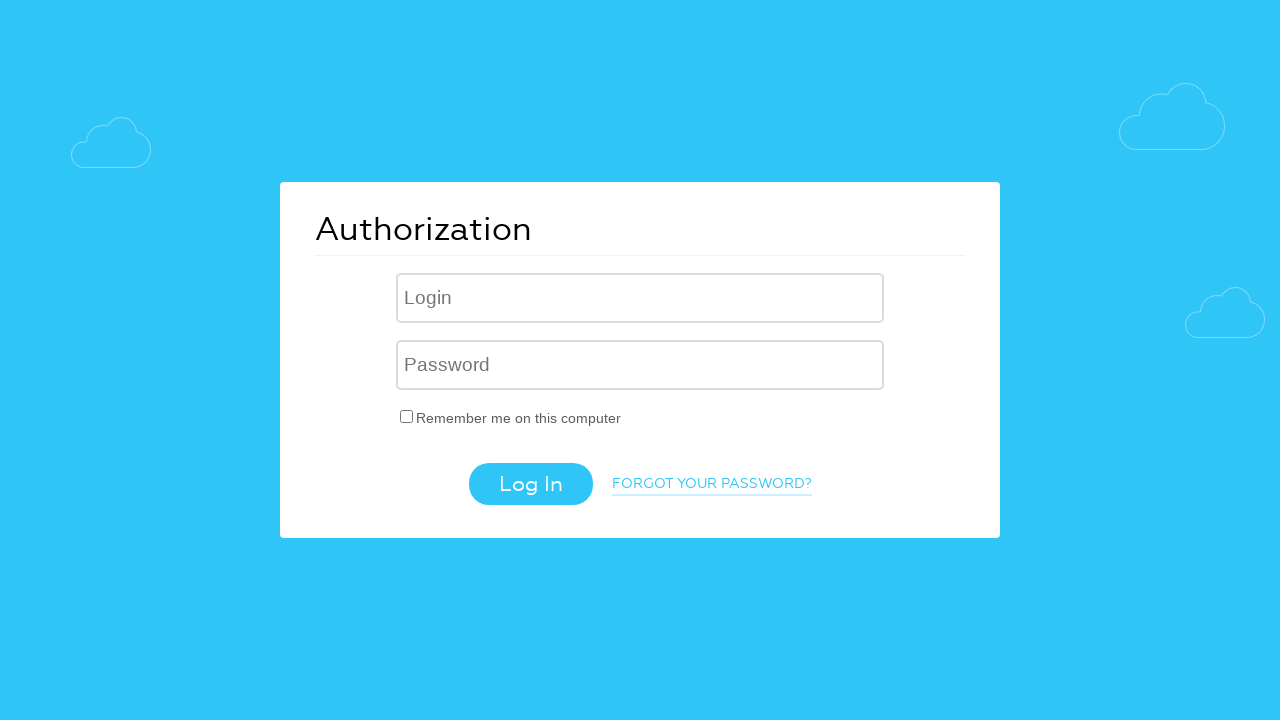

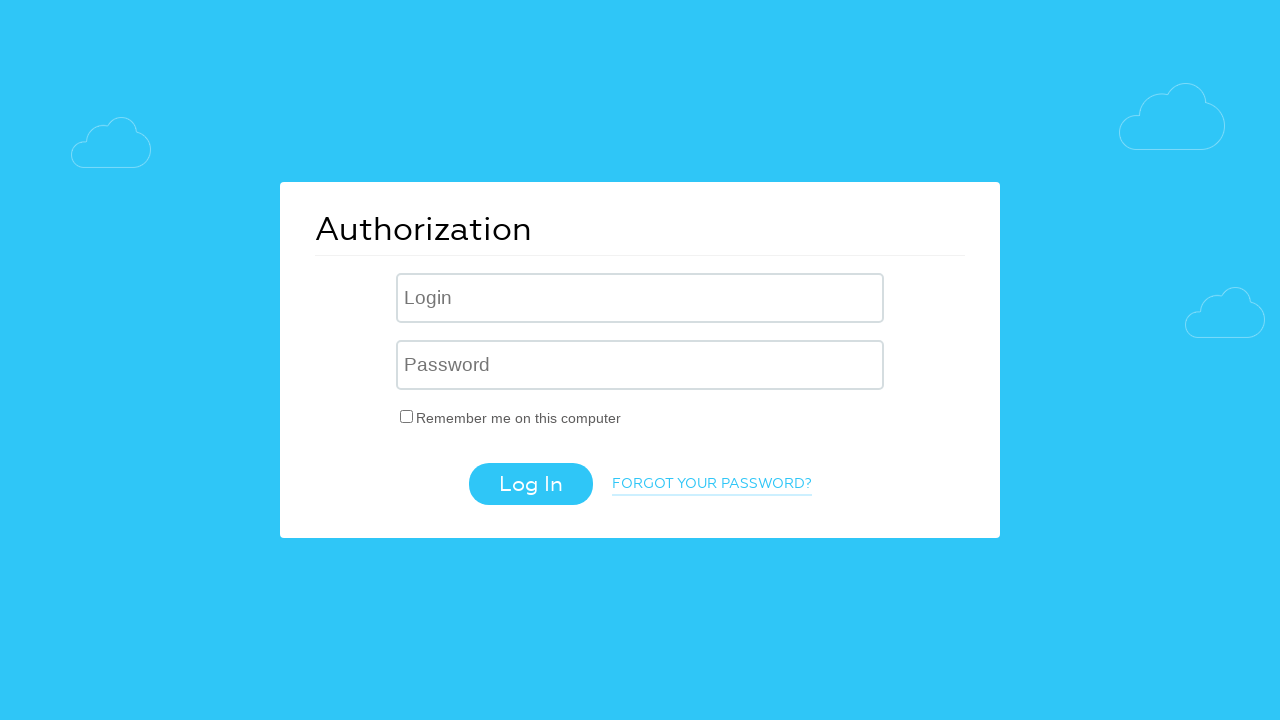